Tests form submission with all fields filled (name, email, phone) to verify successful greeting message

Starting URL: https://lm.skillbox.cc/qa_tester/module02/homework1/

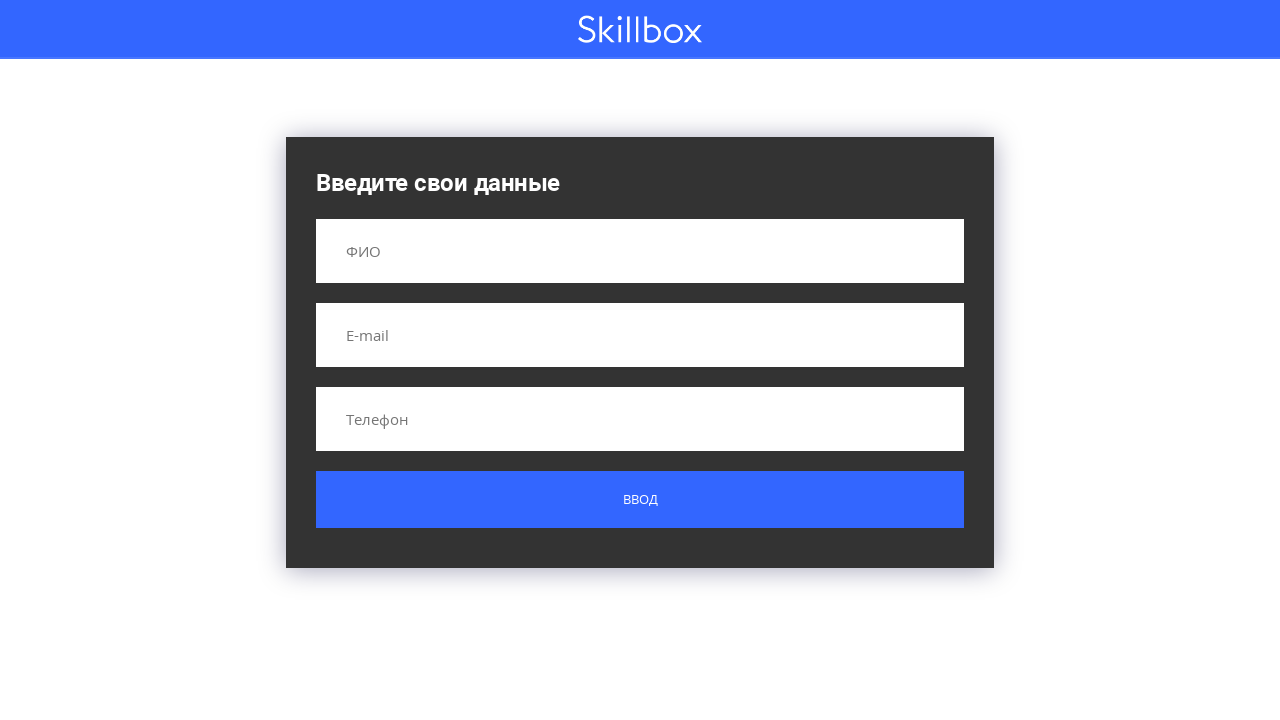

Filled name field with 'Городнов Александр Васильевич' on input[name='name']
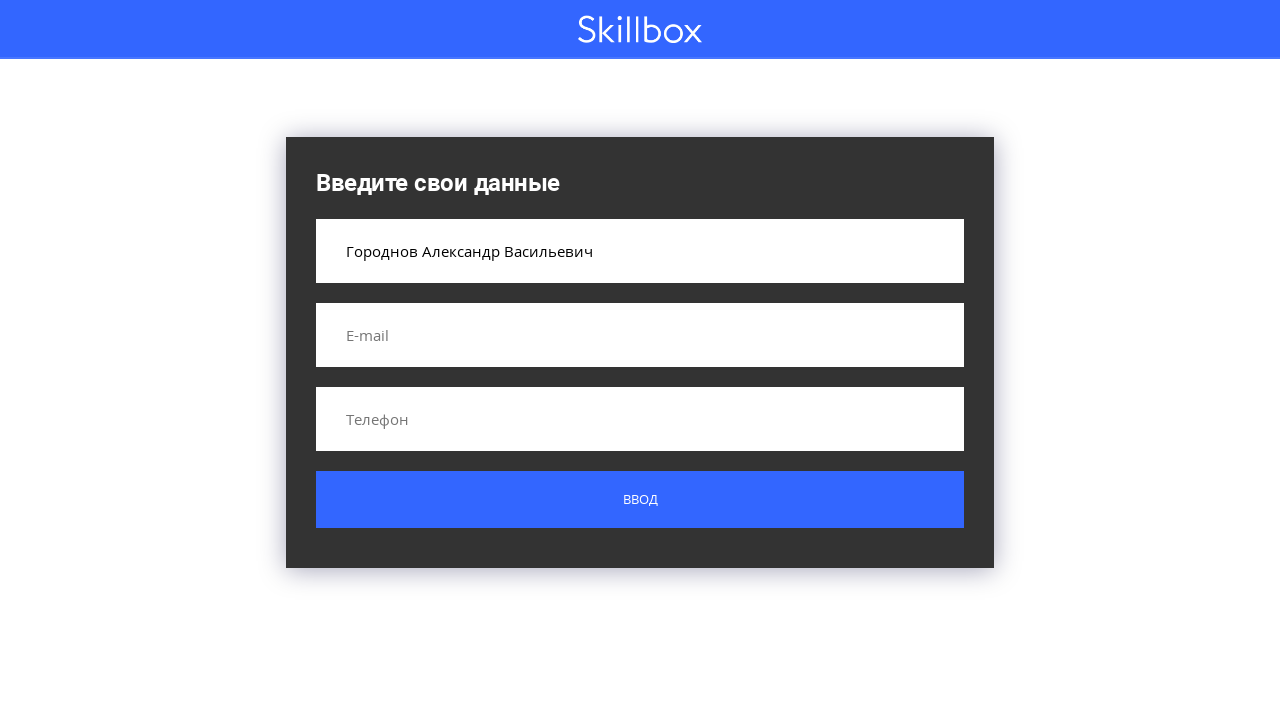

Filled email field with 'test@mail.ru' on input[name='email']
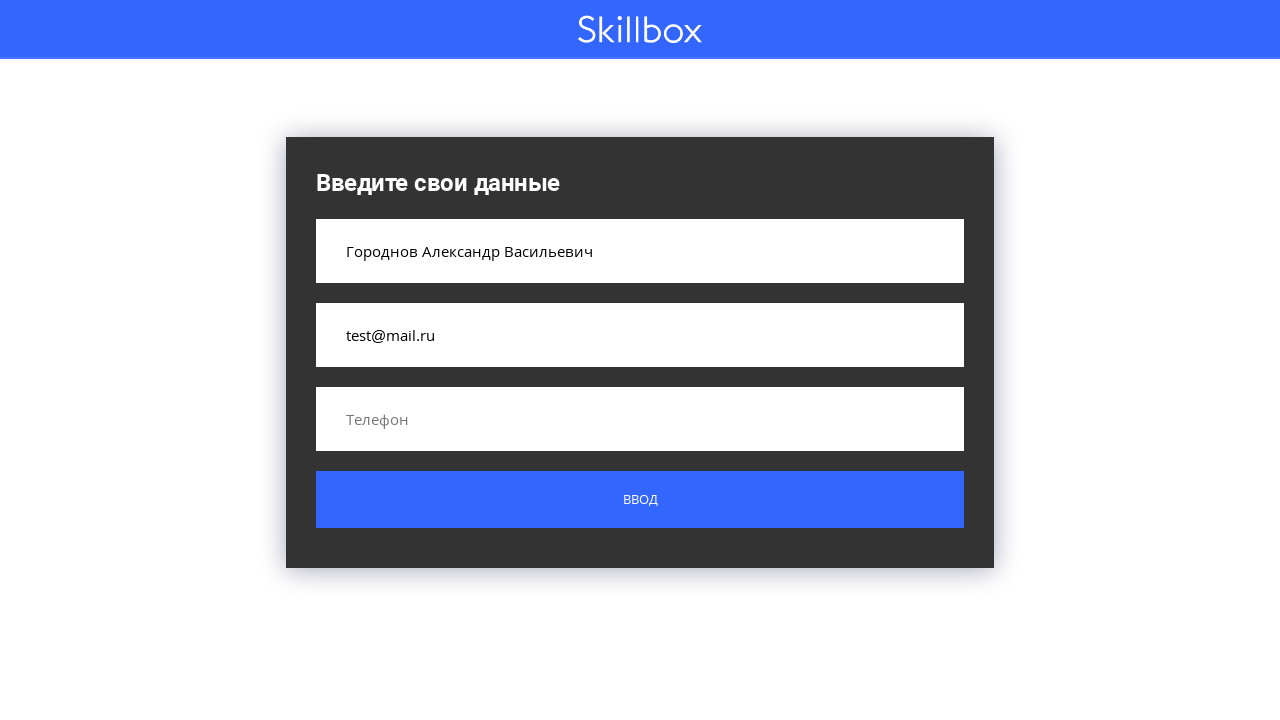

Filled phone field with '89993456789' on input[name='phone']
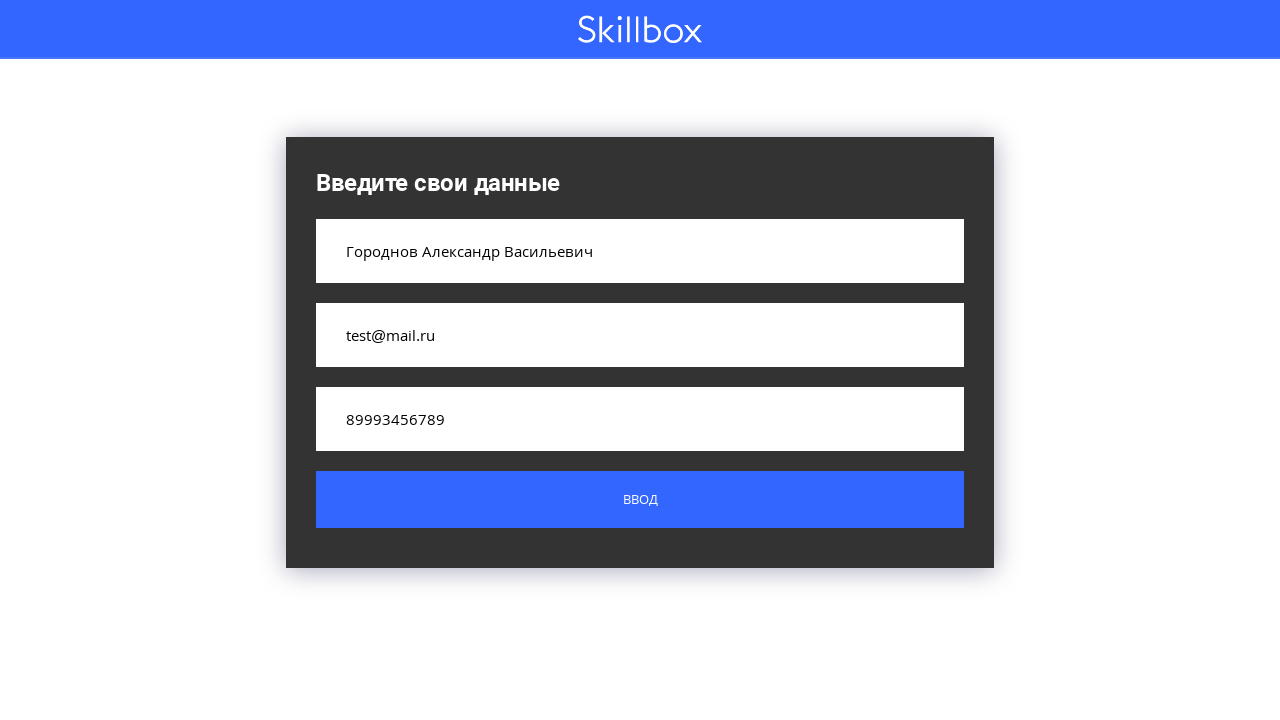

Clicked form submit button at (640, 500) on .custom-form__button
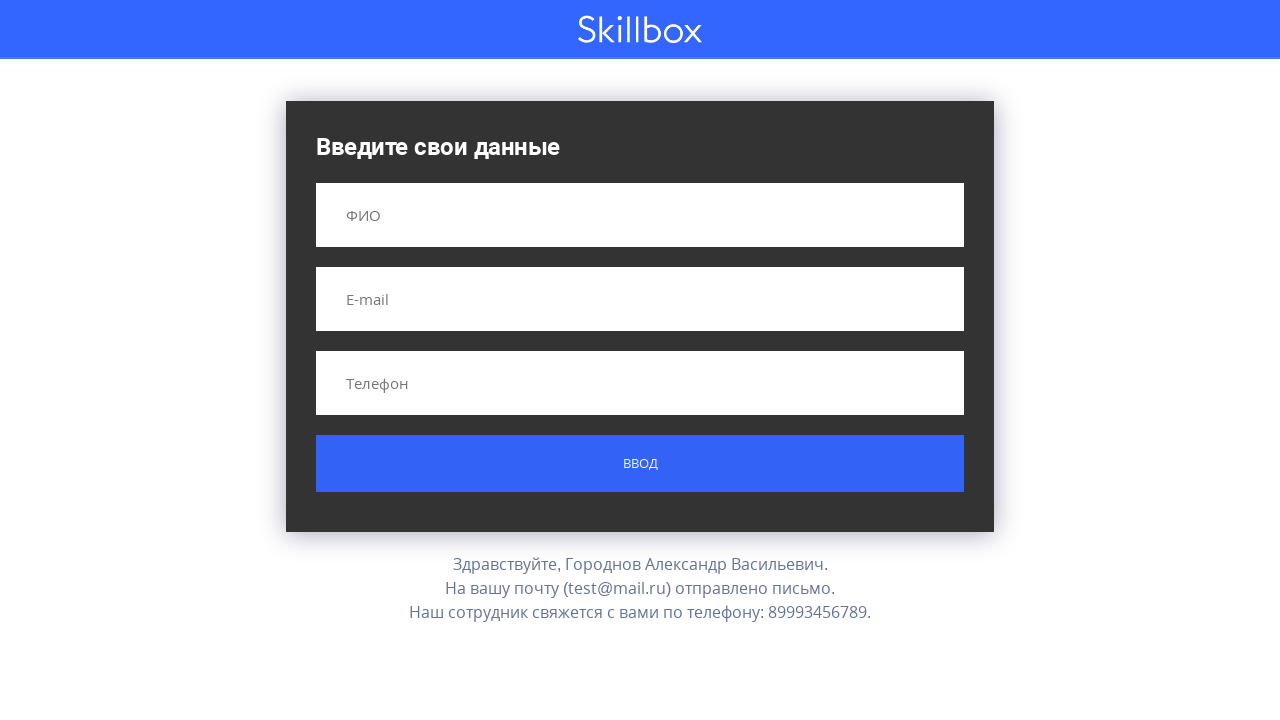

Greeting message appeared - form submission successful
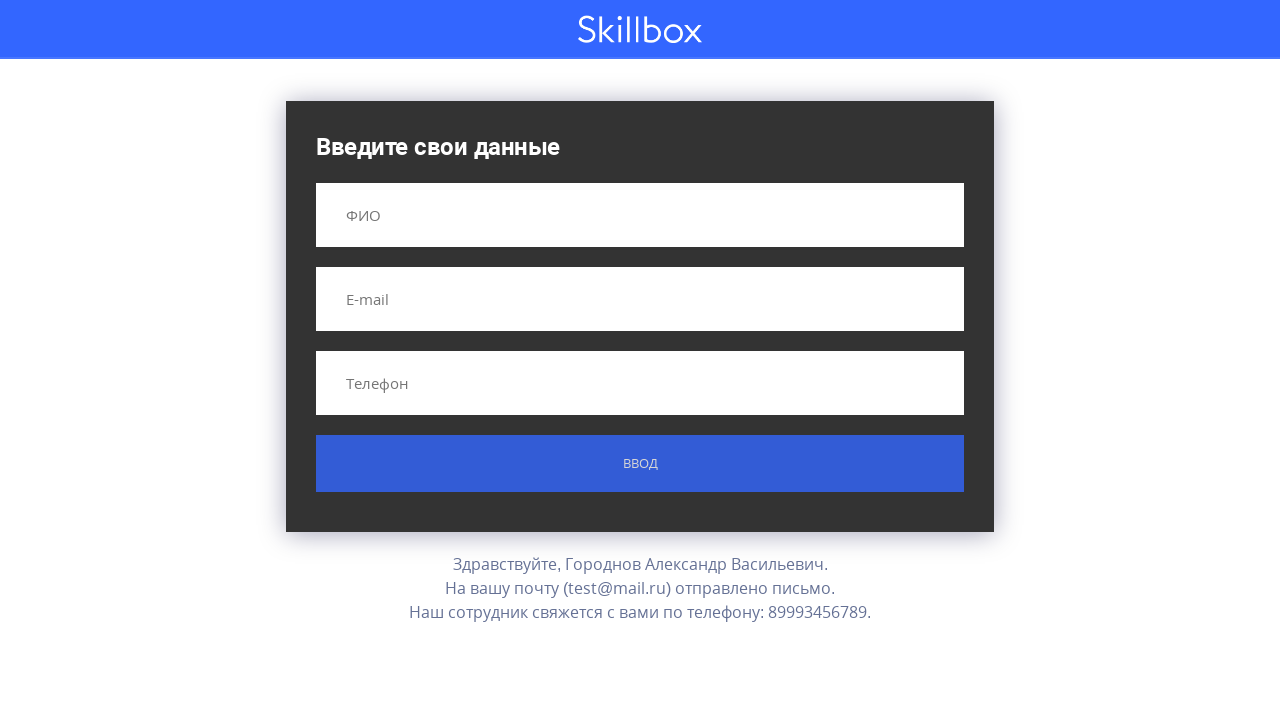

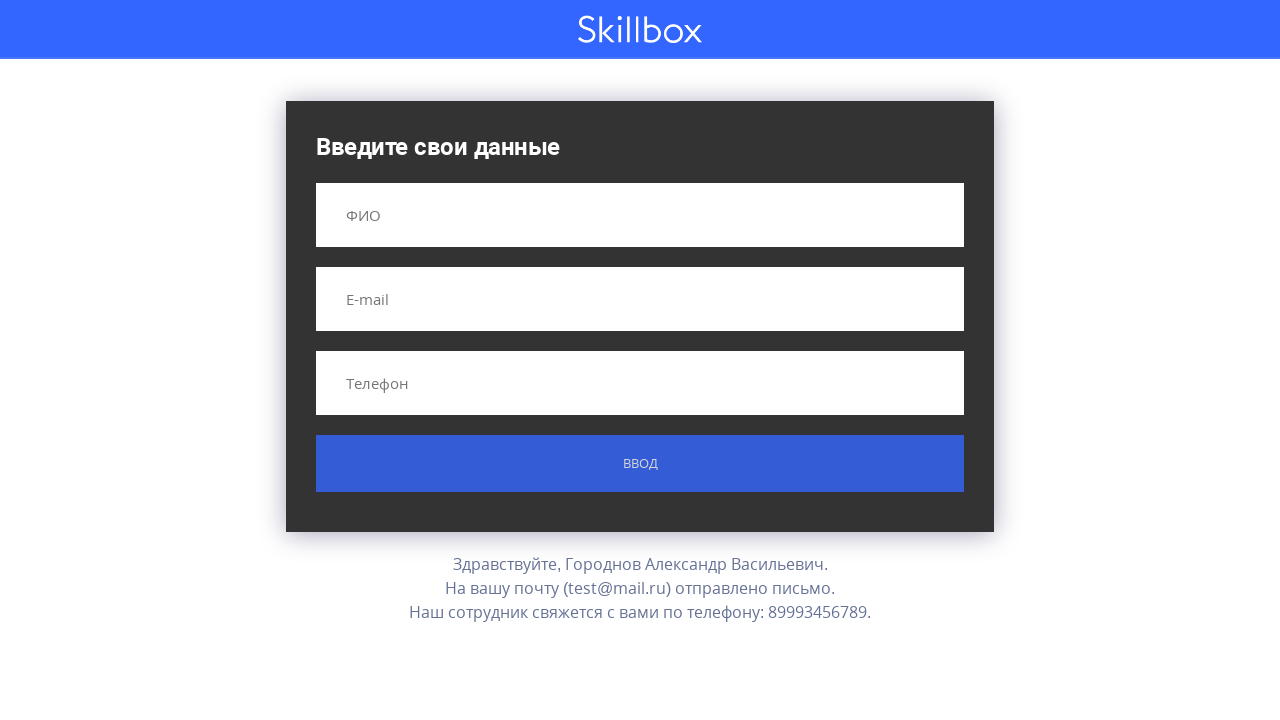